Navigates to Gmail and checks for the presence of a specific element on the page

Starting URL: https://gmail.com

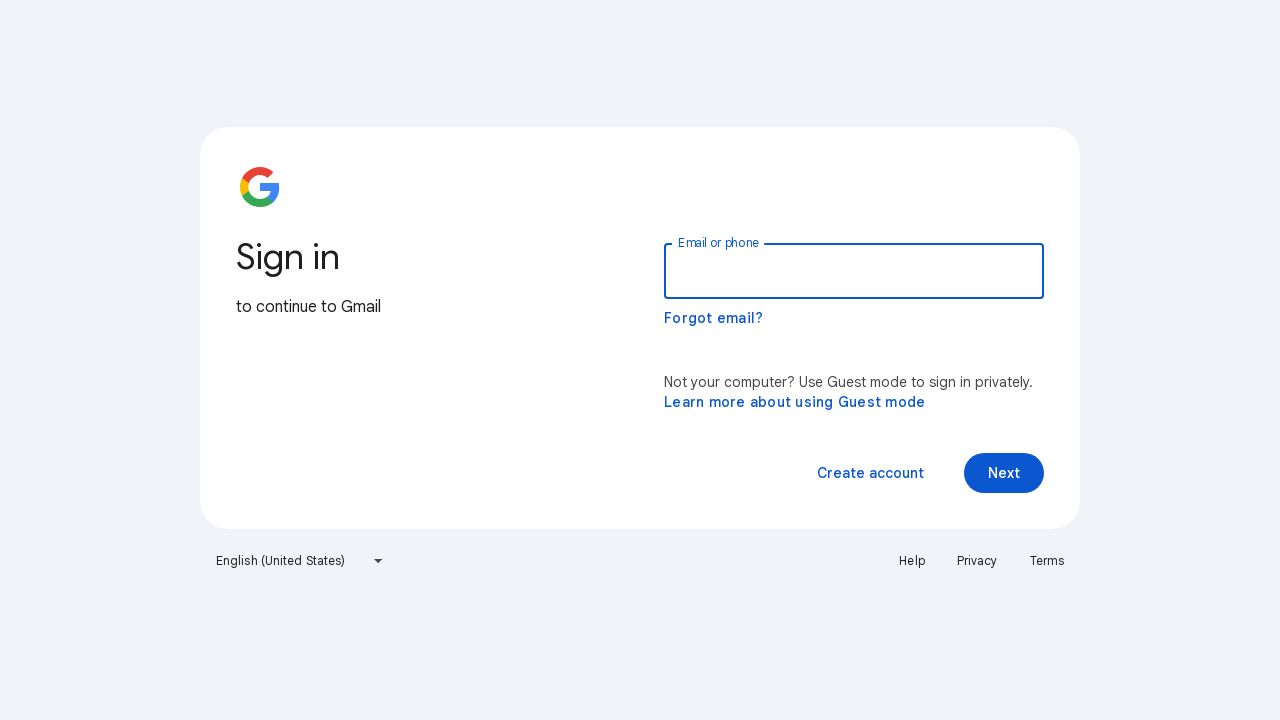

Navigated to Gmail homepage
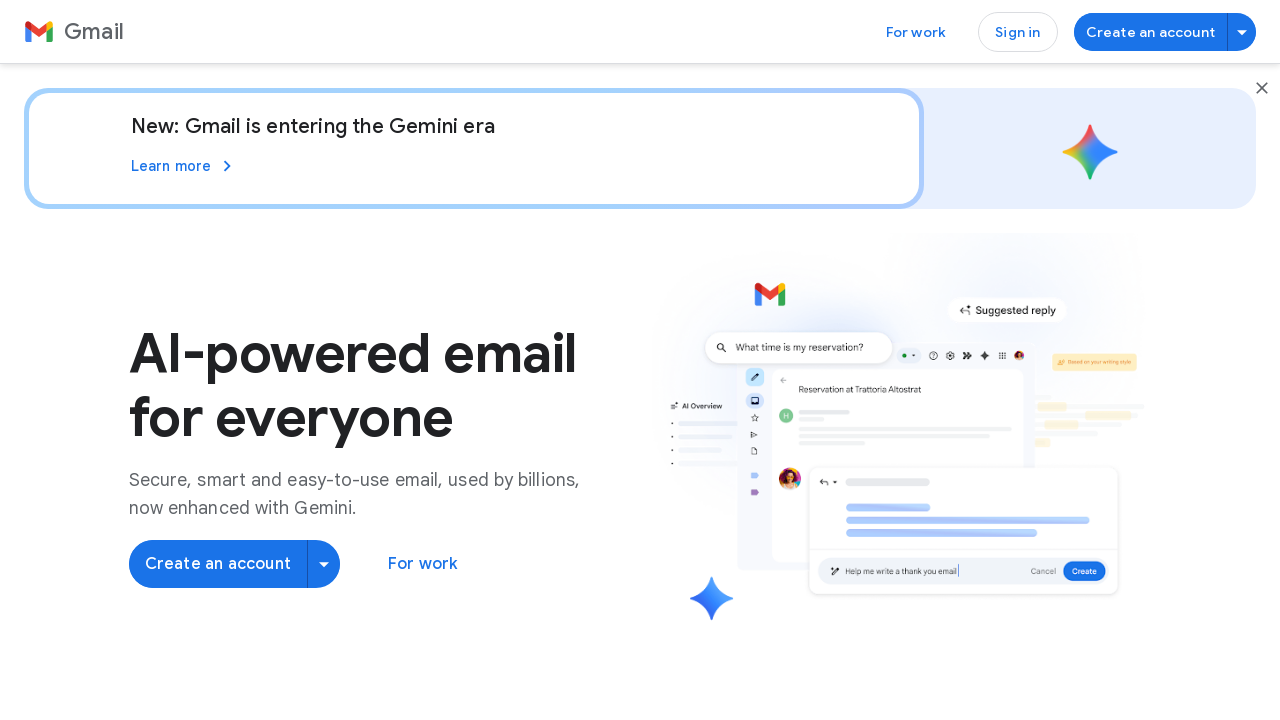

Element with id 'yDmH0d' is not present on the page
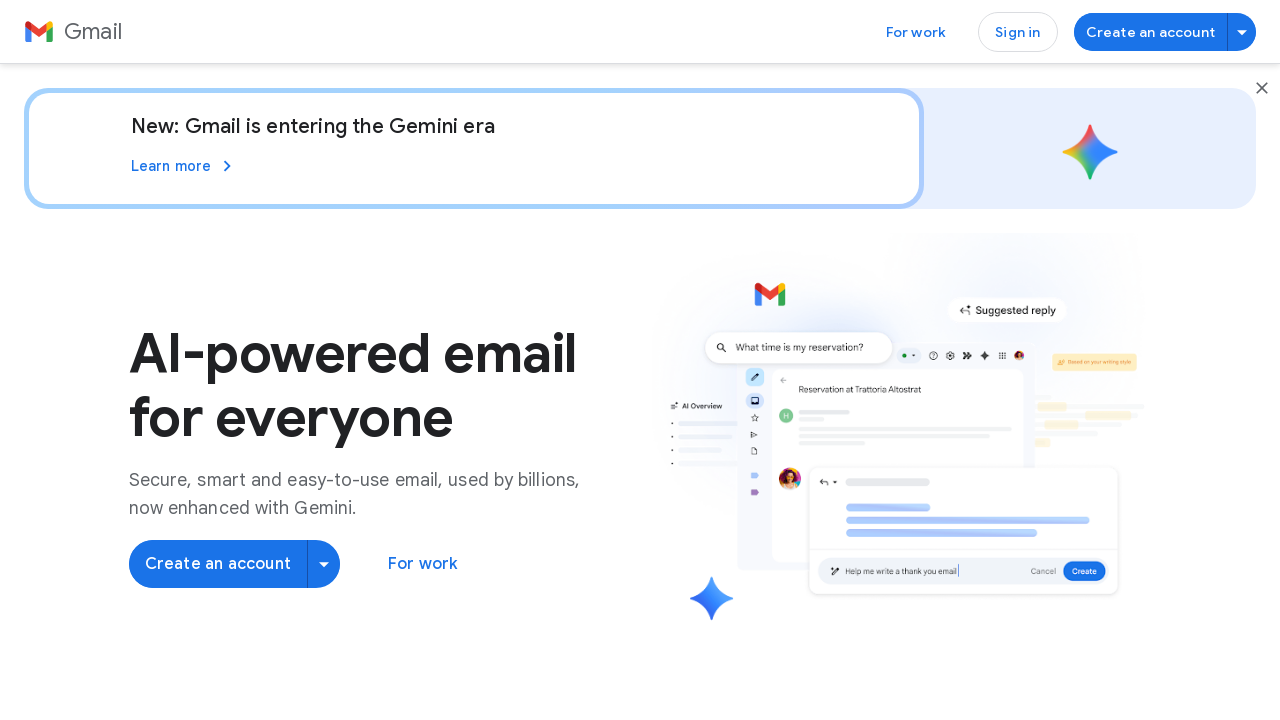

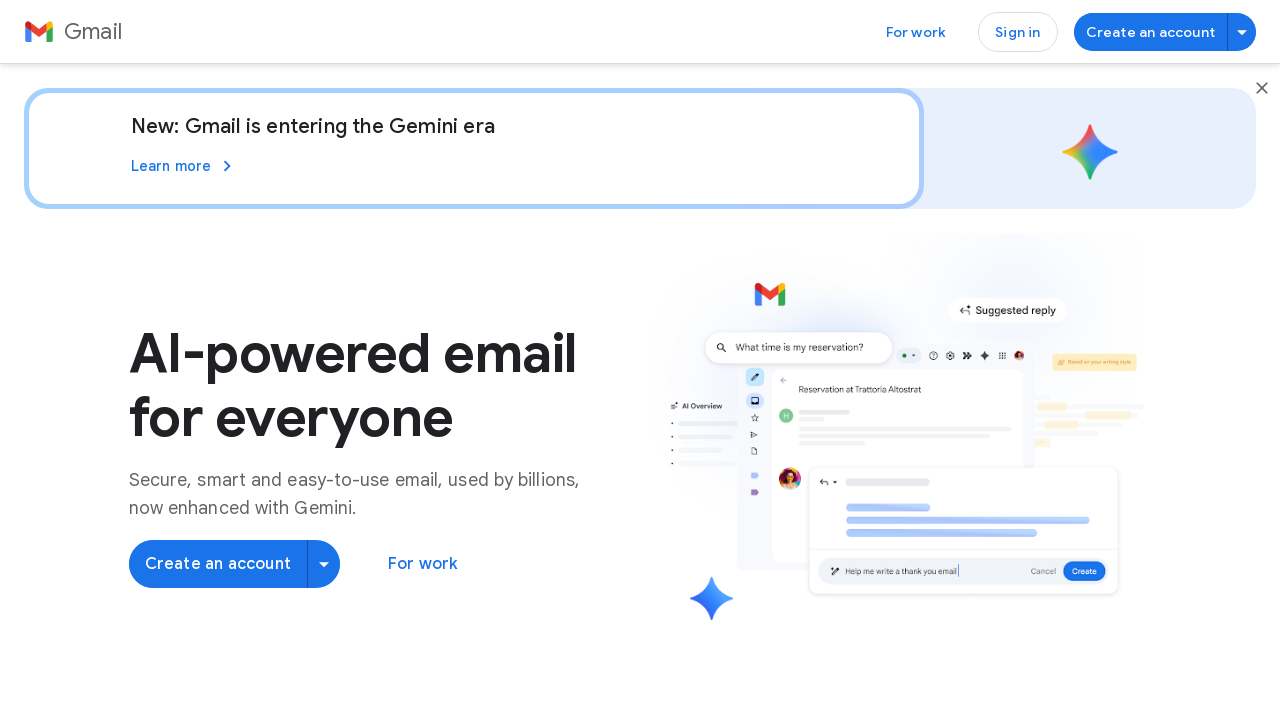